Tests browser navigation functionality by navigating to a website, refreshing the page, clicking a training link, and testing back/forward navigation

Starting URL: https://www.devlabsalliance.com/

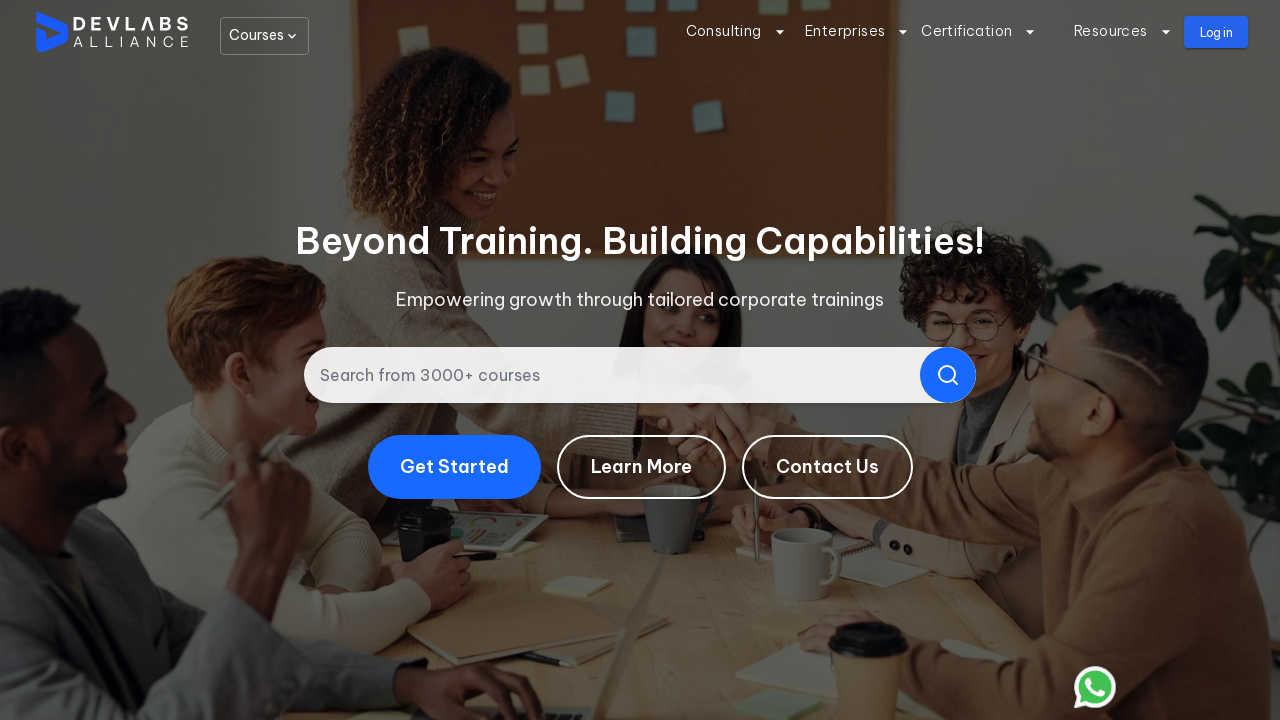

Waited 5 seconds for initial page load
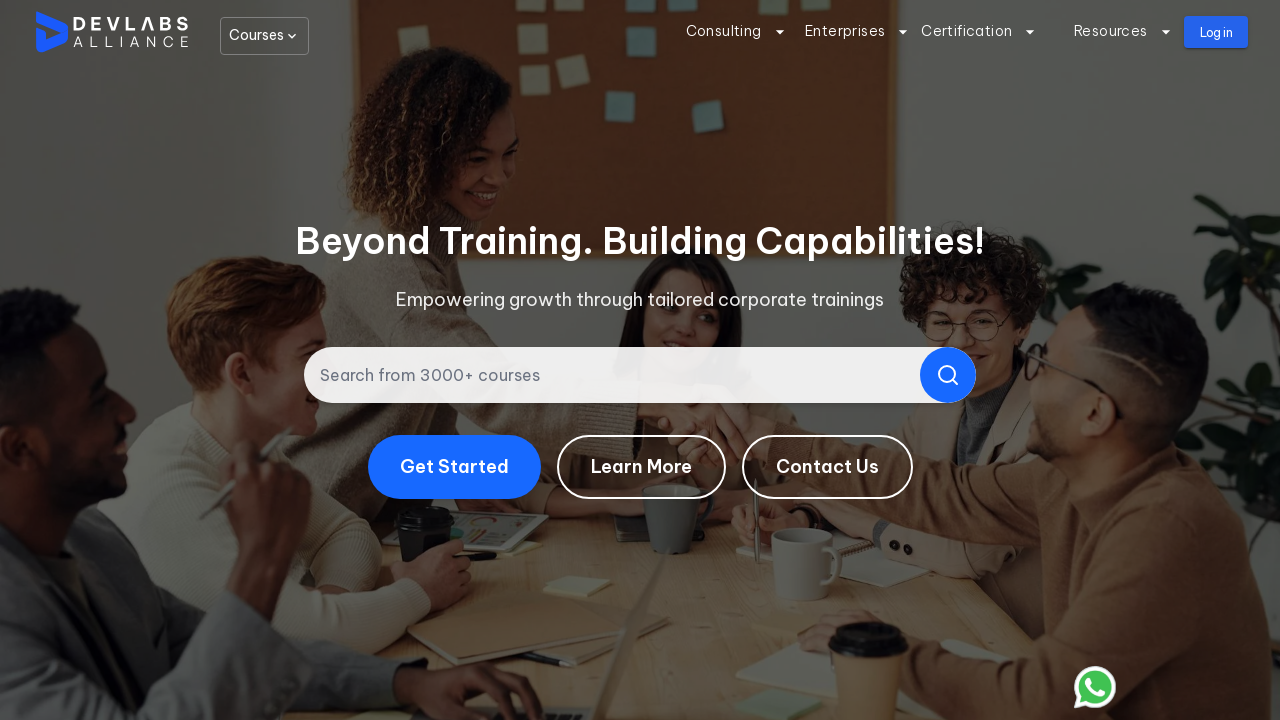

Refreshed the page
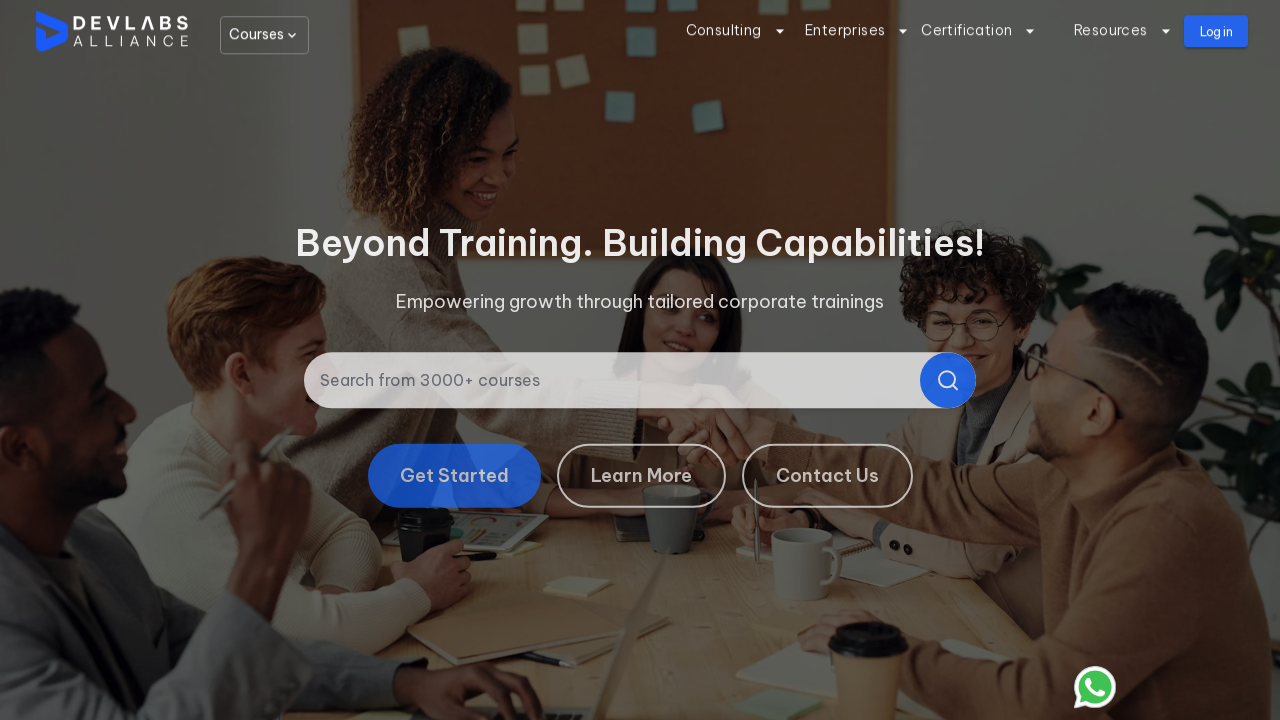

Clicked on TRAINING link at (640, 241) on text=TRAINING
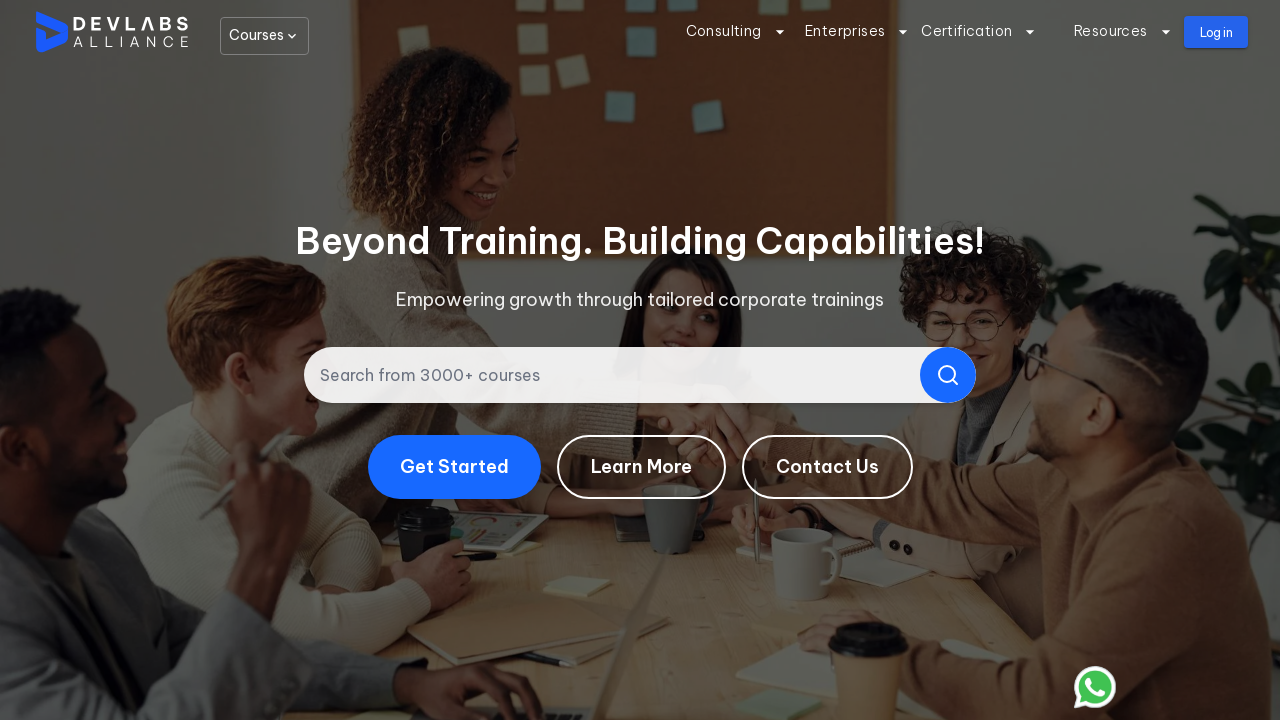

Waited 5 seconds for navigation to training page to complete
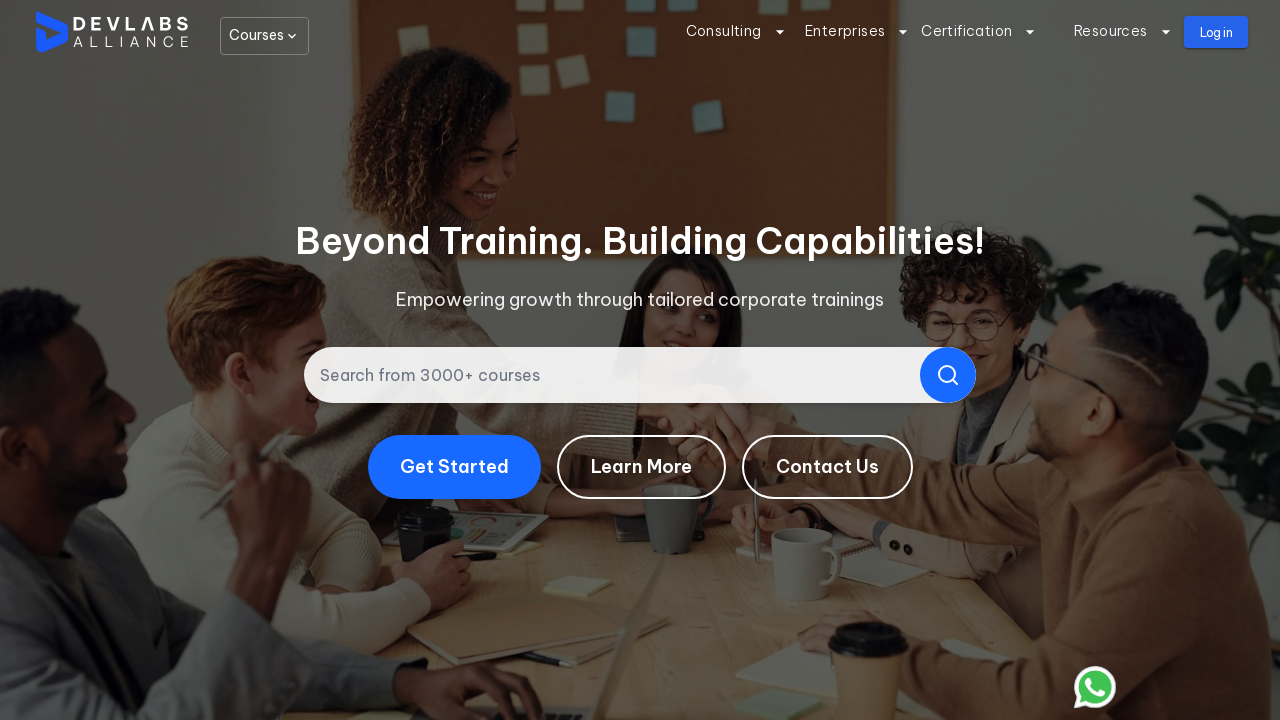

Navigated back to previous page
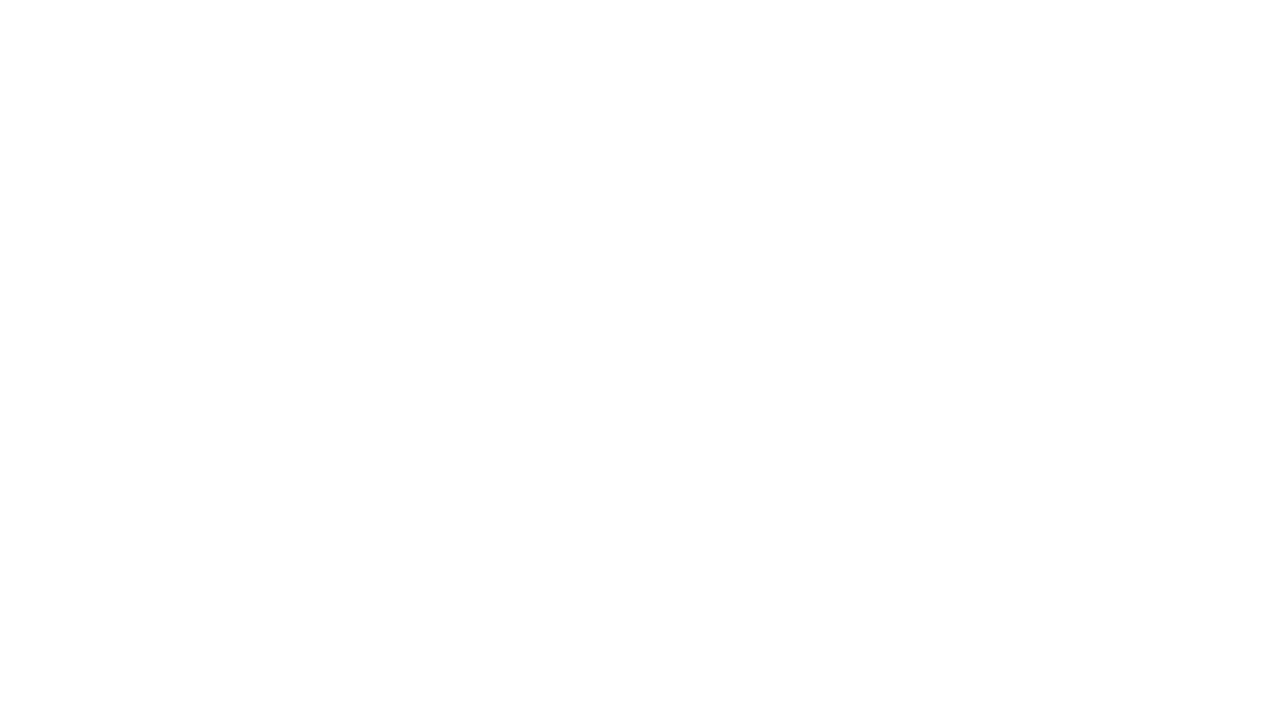

Waited 5 seconds for back navigation to complete
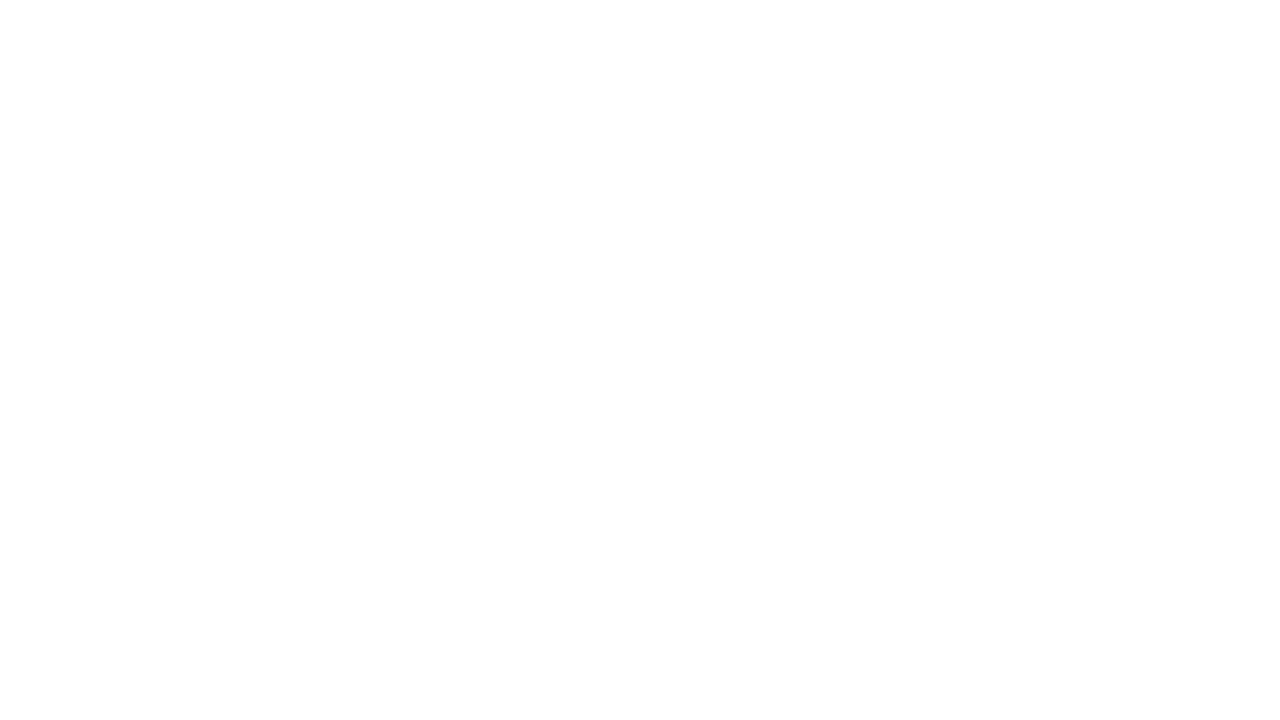

Navigated forward to training page
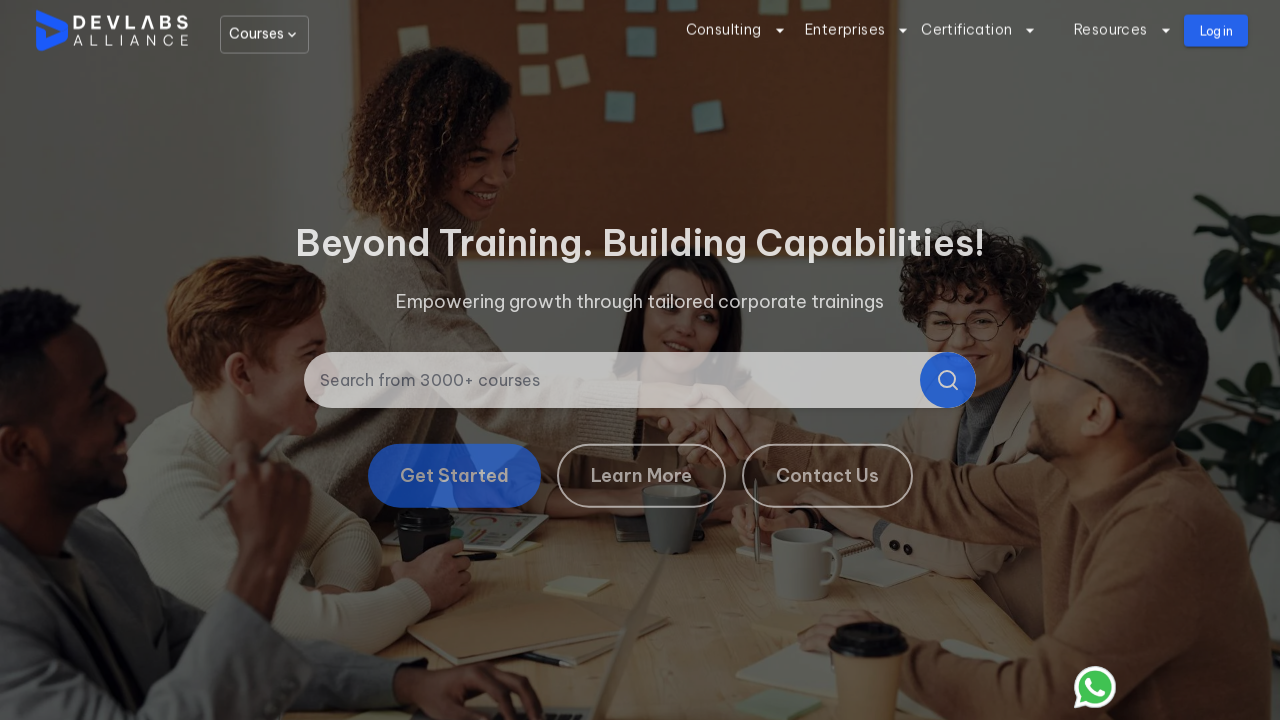

Waited 5 seconds for forward navigation to complete
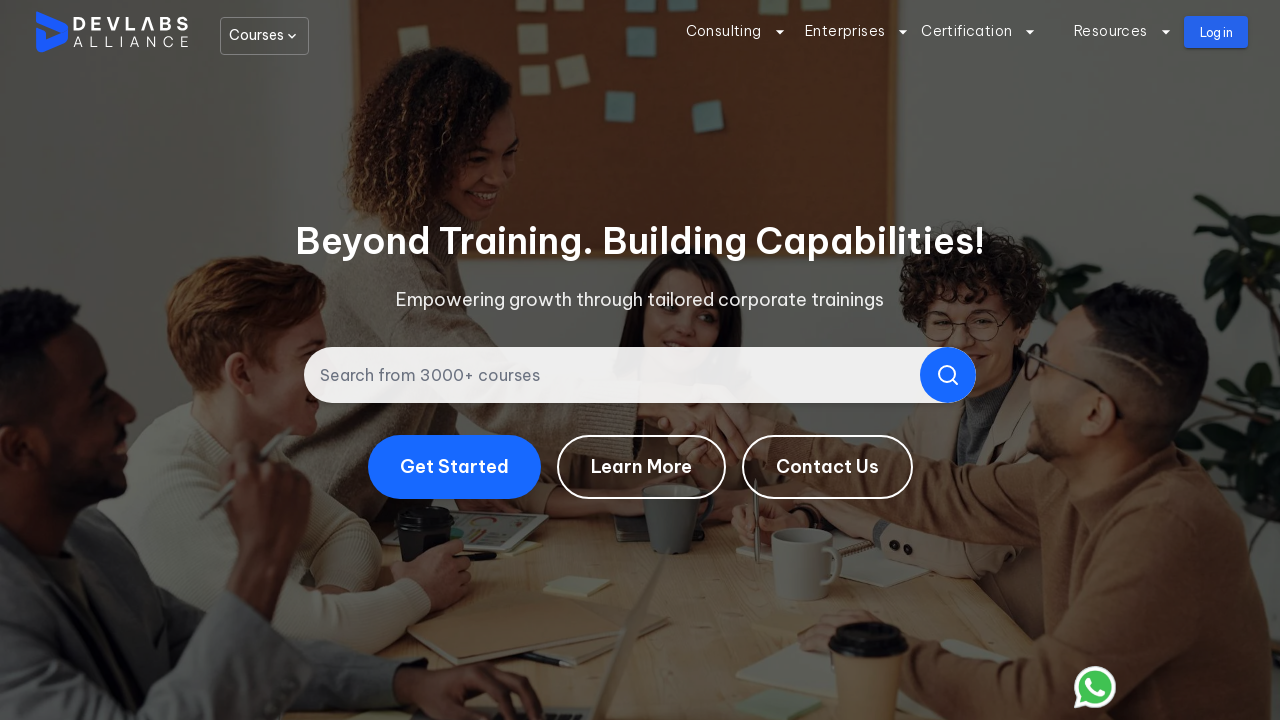

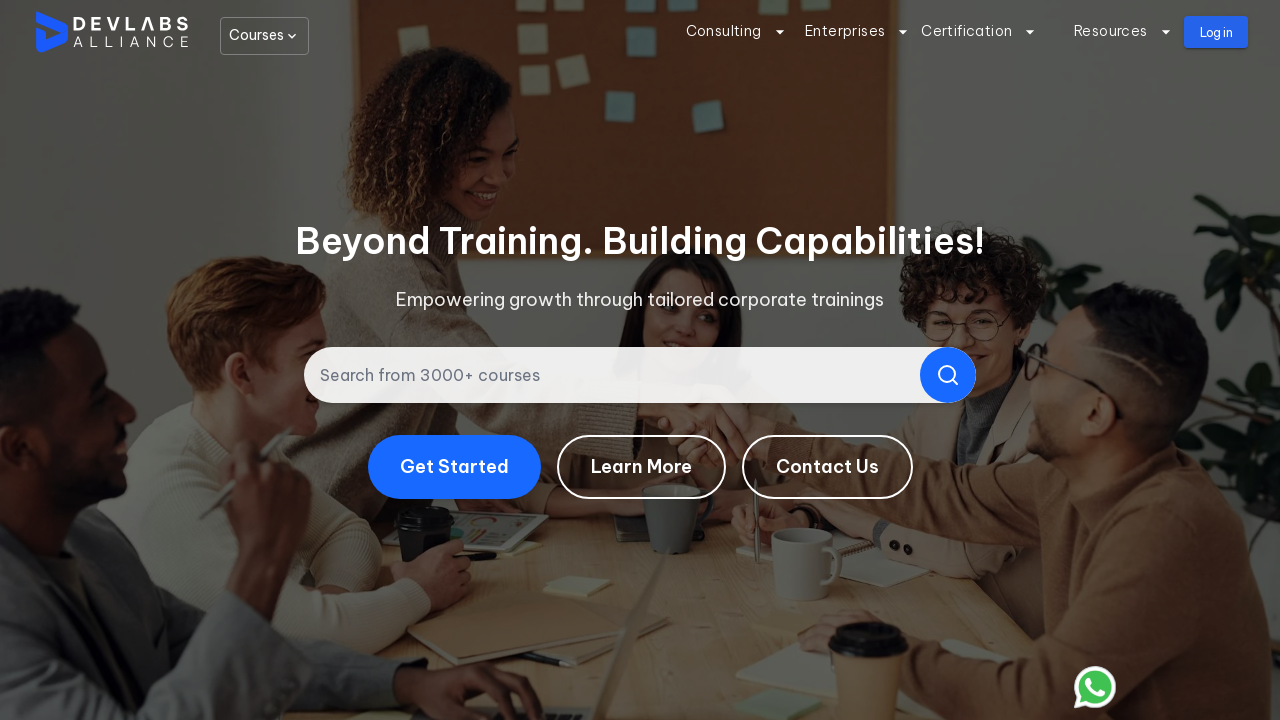